Navigates to the TMNT logo generator website with a title parameter, hides certain UI elements via JavaScript, and captures the rendered logo.

Starting URL: http://glench.com/tmnt/#Teenage_Mutant_Ninja_Turtles

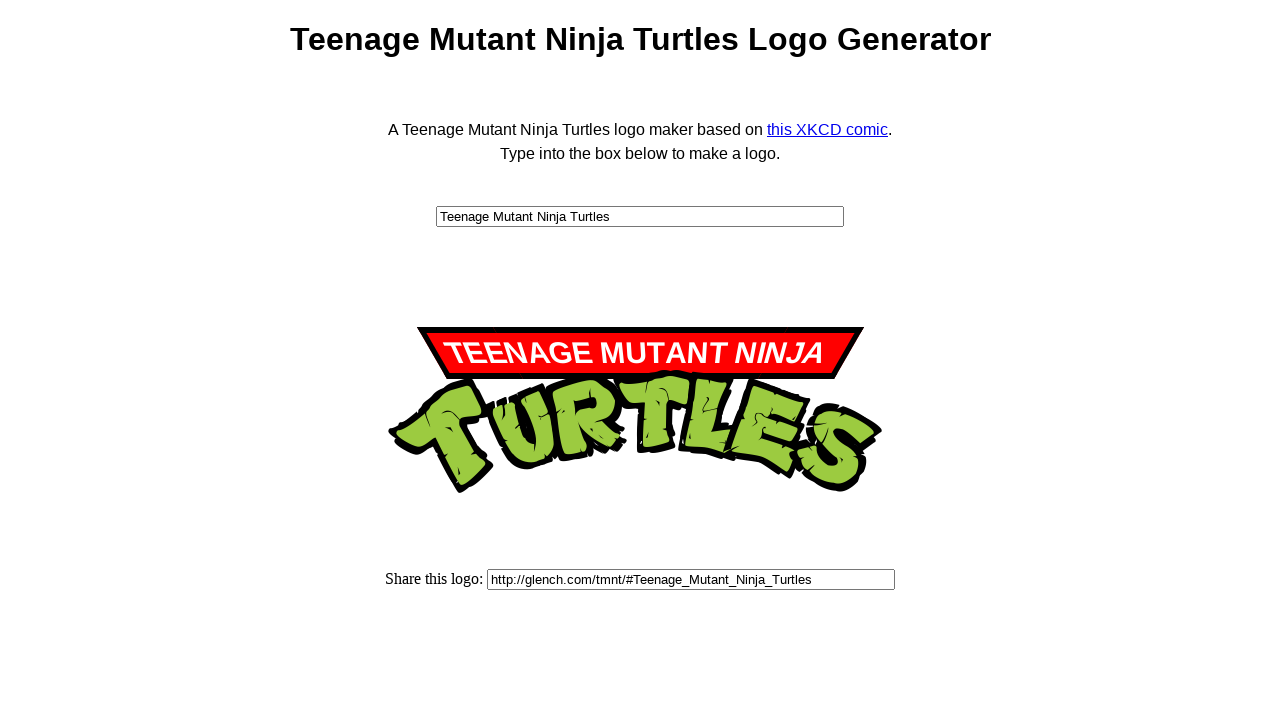

Hid the first paragraph element via JavaScript
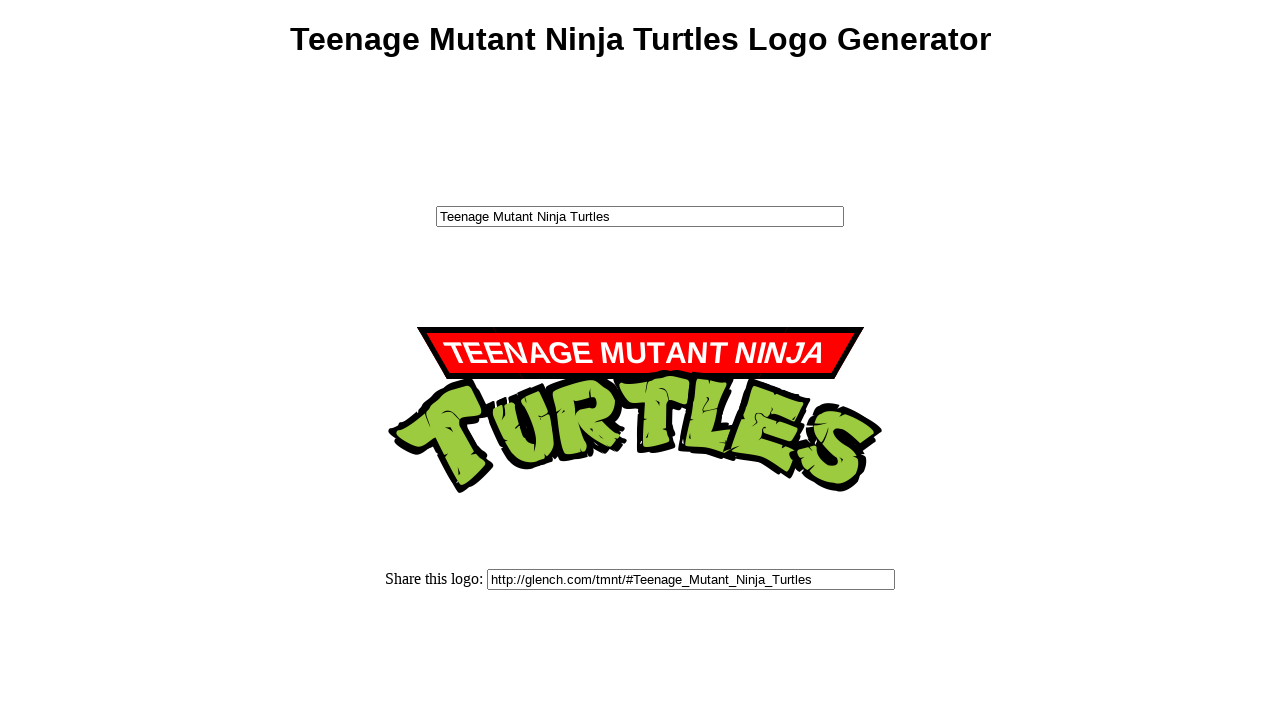

Hid the logo text element via JavaScript
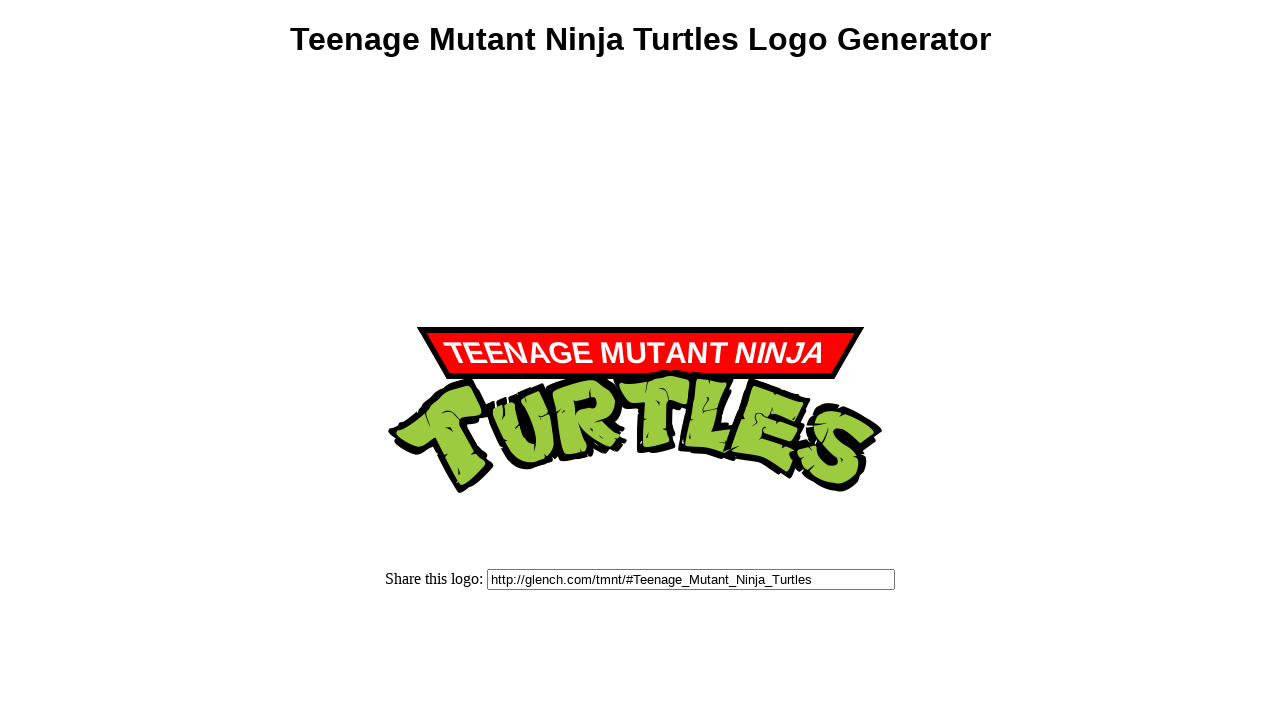

Waited 1 second for the page to render with the title
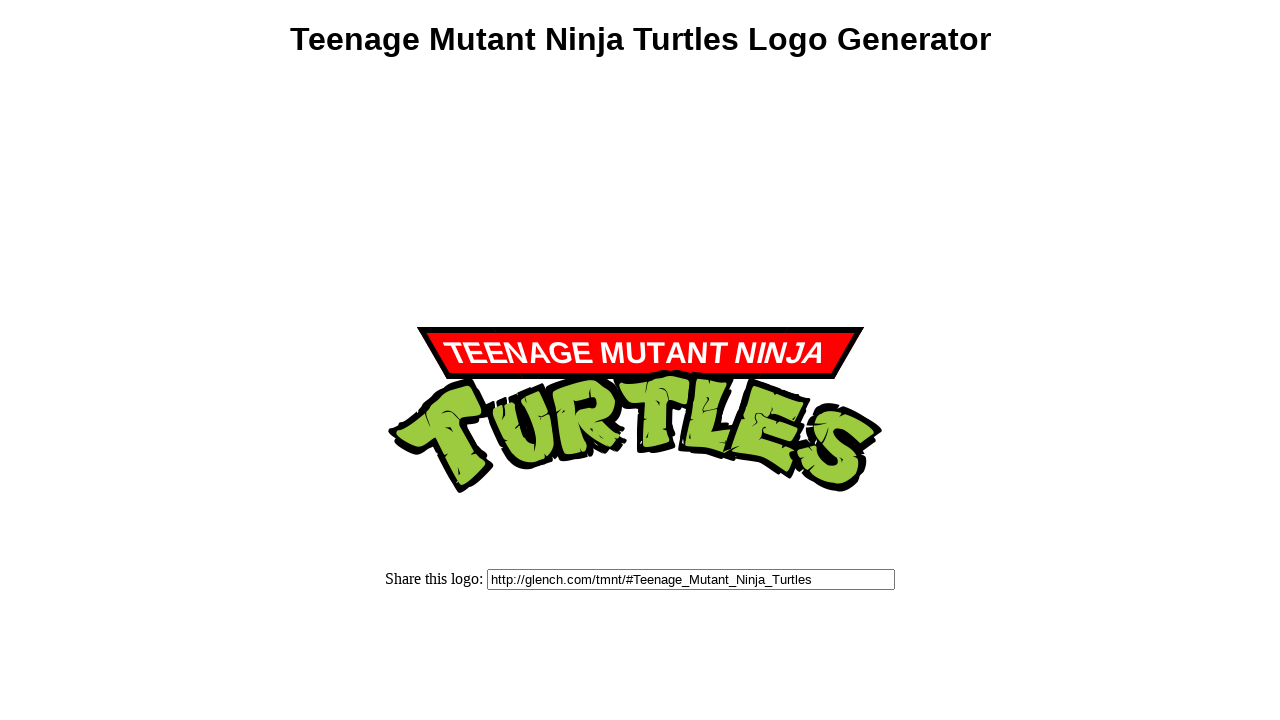

Captured screenshot of the rendered TMNT logo
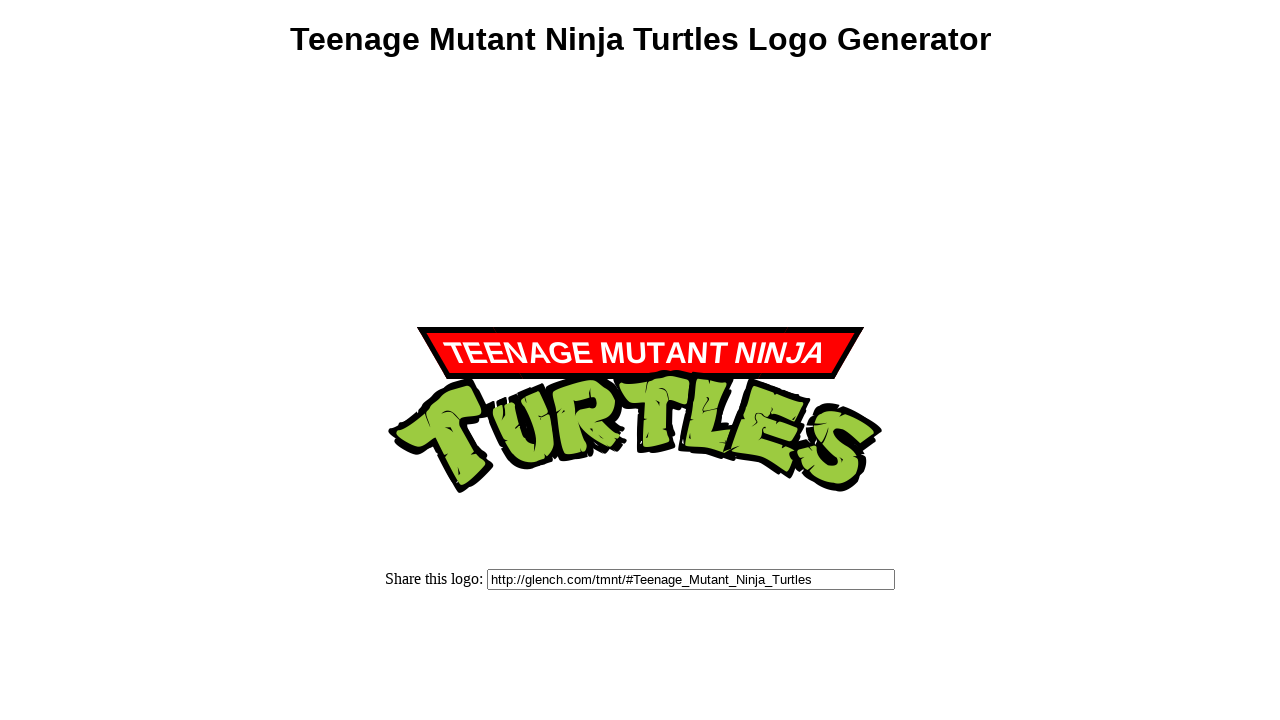

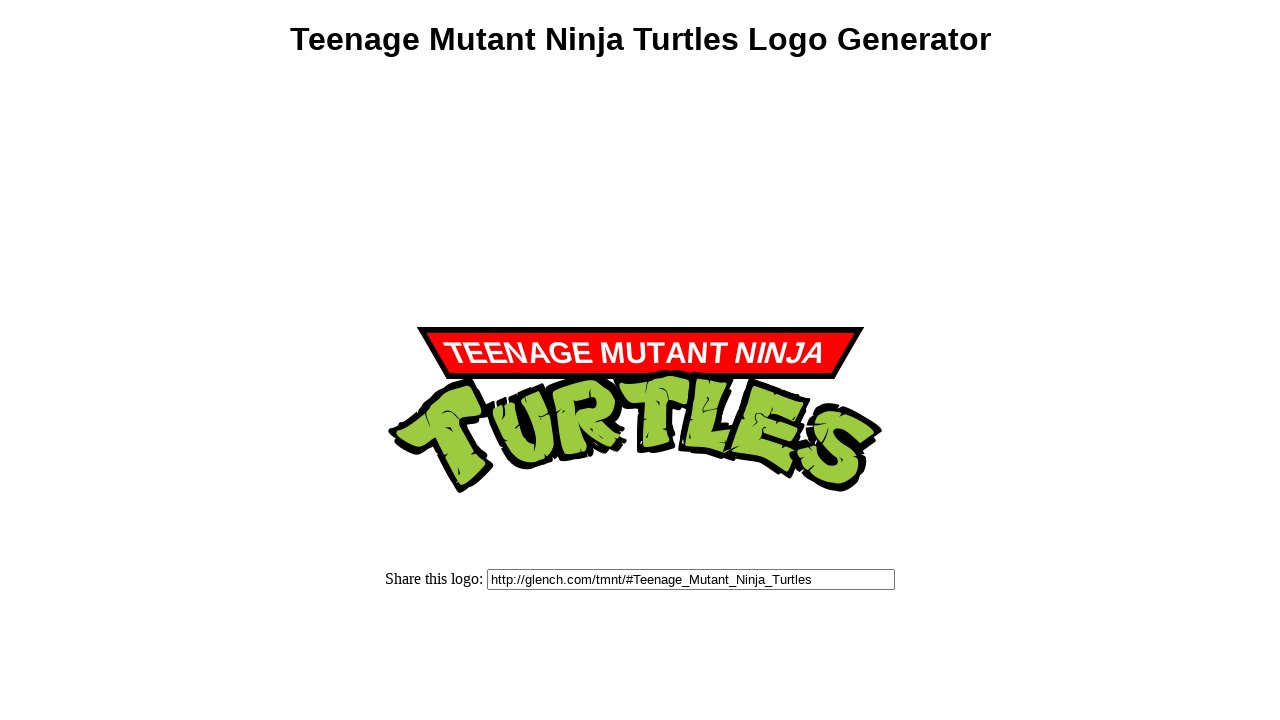